Tests that the Toyota Car Rental website loads correctly on a mobile viewport emulating iPhone 12 Pro

Starting URL: https://toyotacarrental.com.ph/

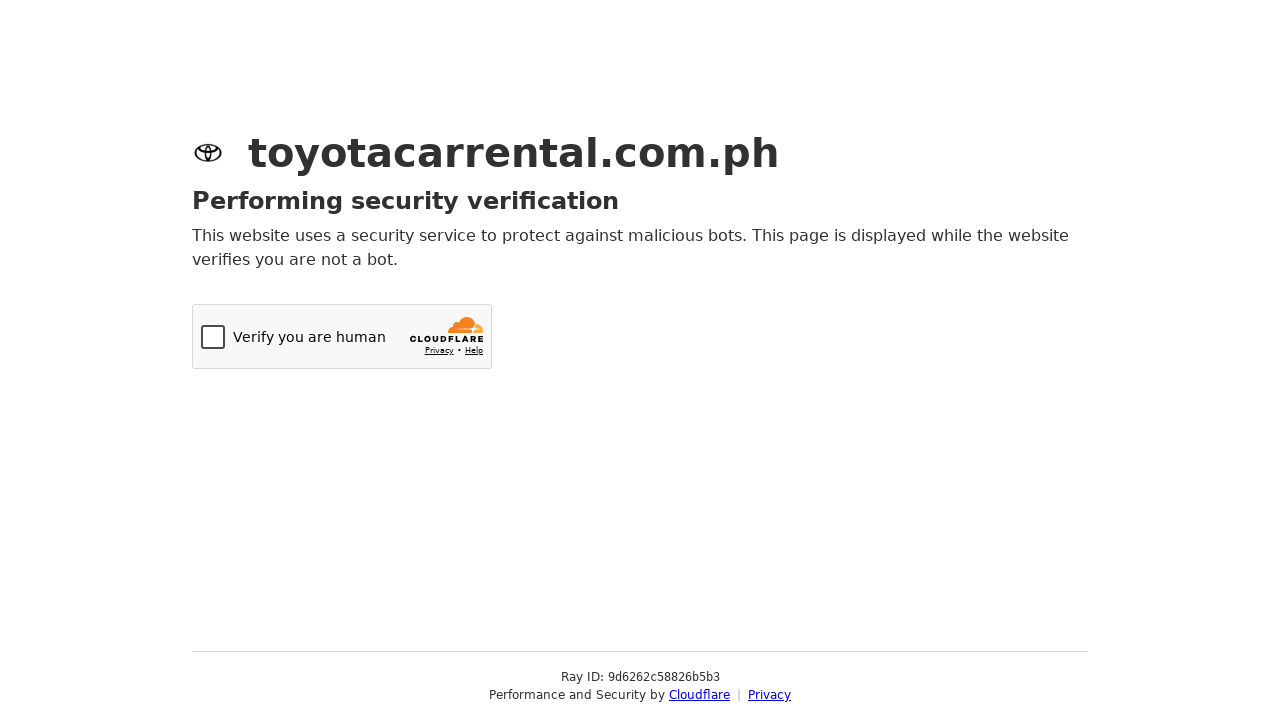

Set mobile viewport to iPhone 12 Pro dimensions (390x844)
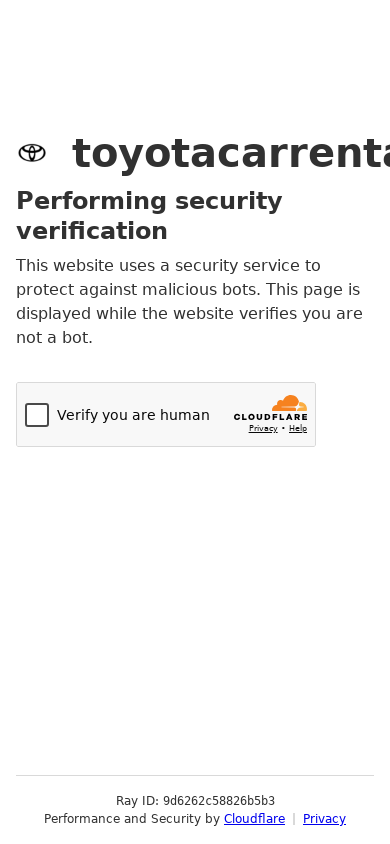

Toyota Car Rental website loaded successfully on mobile viewport
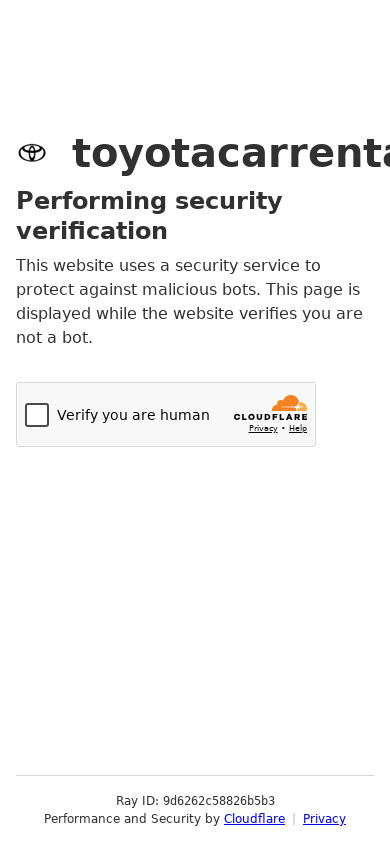

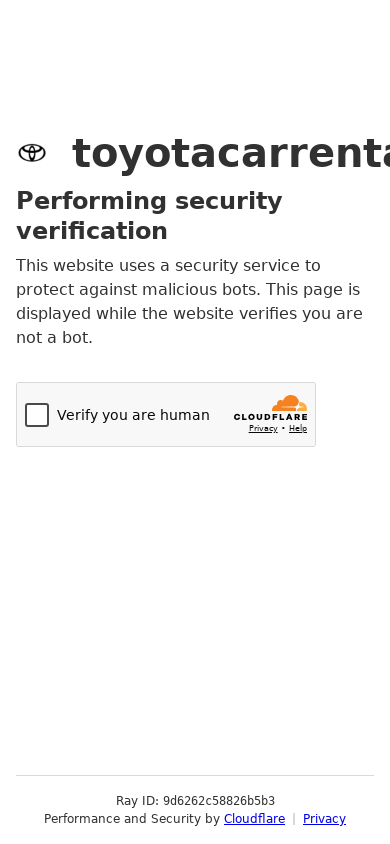